Tests JavaScript alert handling by clicking a button that triggers an alert, accepting the alert, and verifying the result message is displayed

Starting URL: https://the-internet.herokuapp.com/javascript_alerts

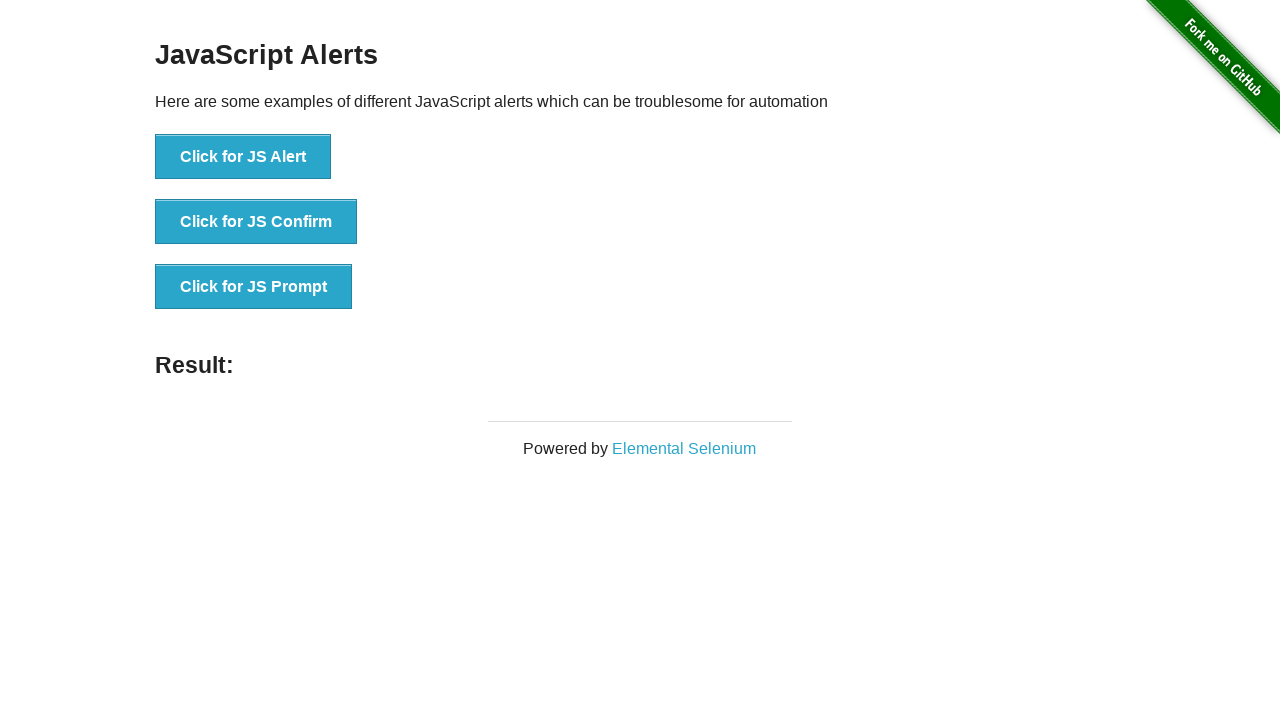

Set up dialog handler to accept alerts
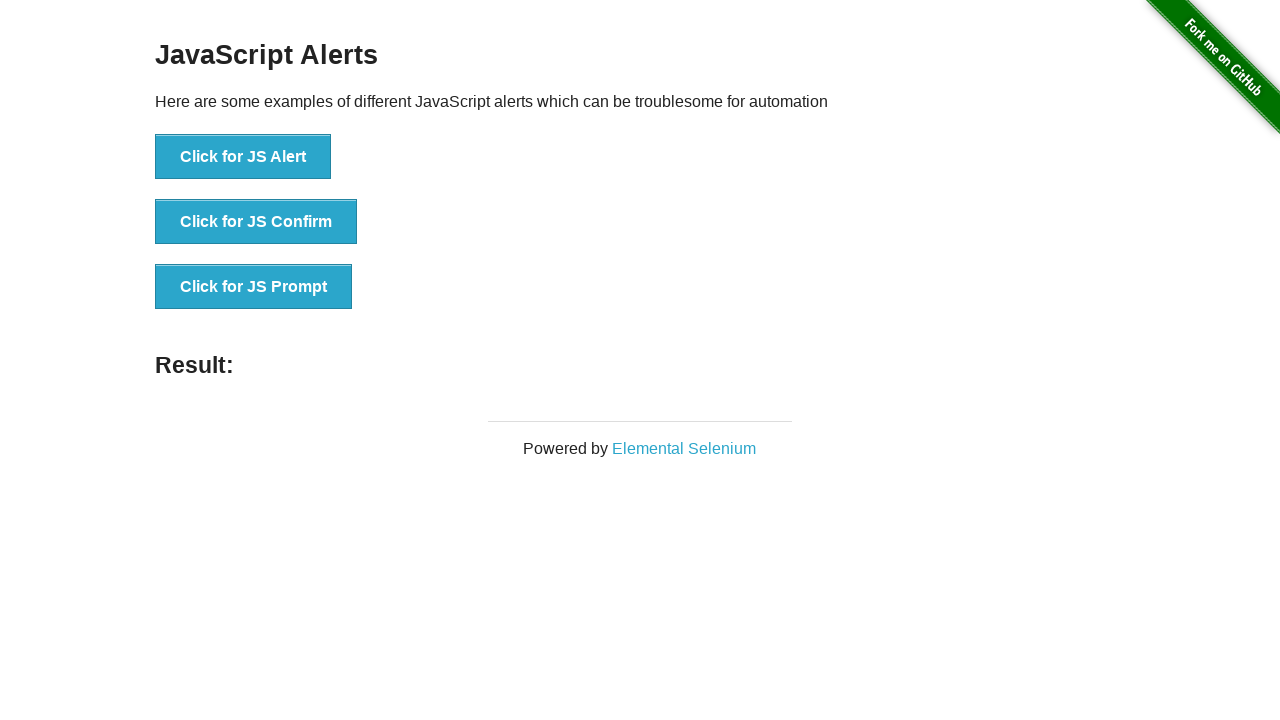

Clicked button to trigger JavaScript alert at (243, 157) on xpath=//button[text()='Click for JS Alert']
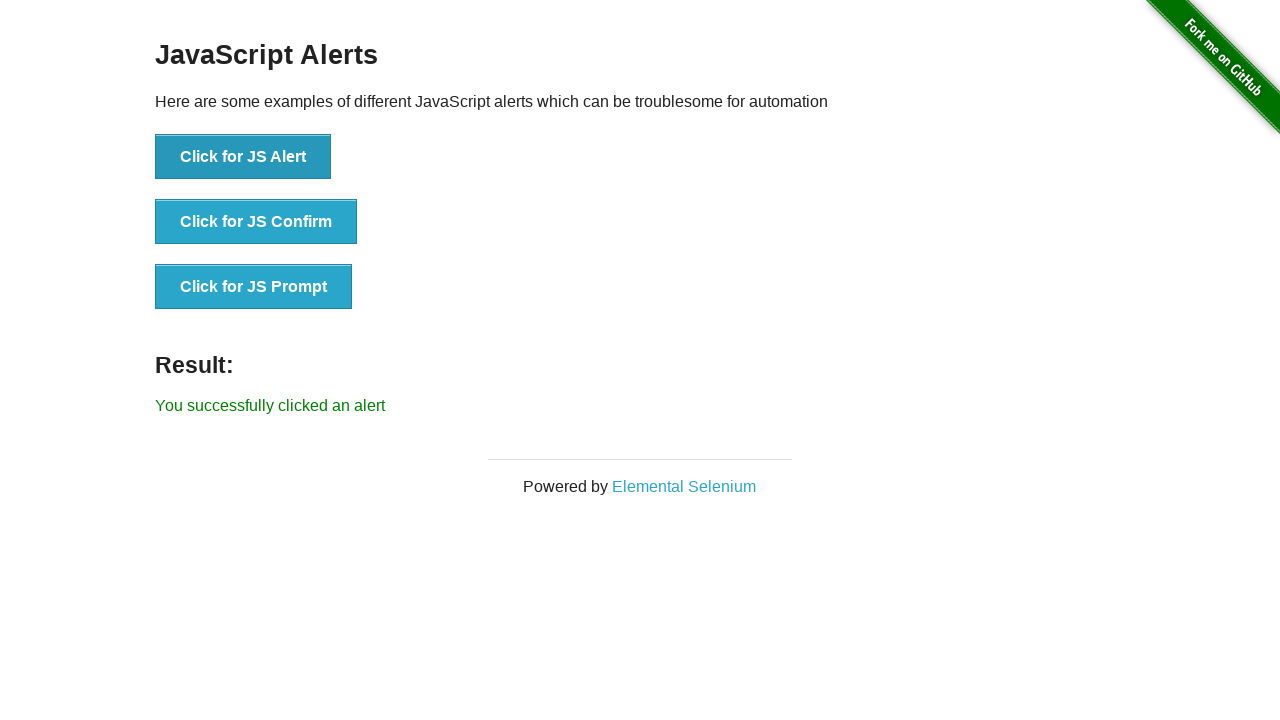

Verified result message is displayed after accepting alert
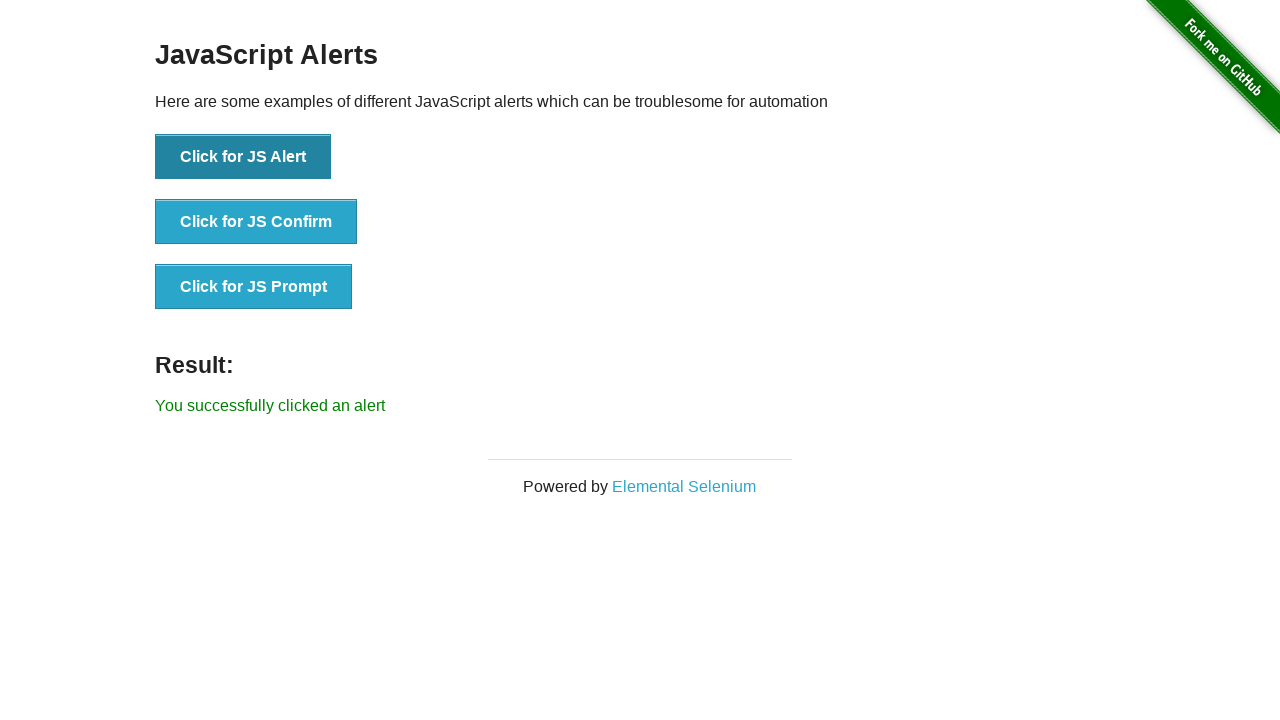

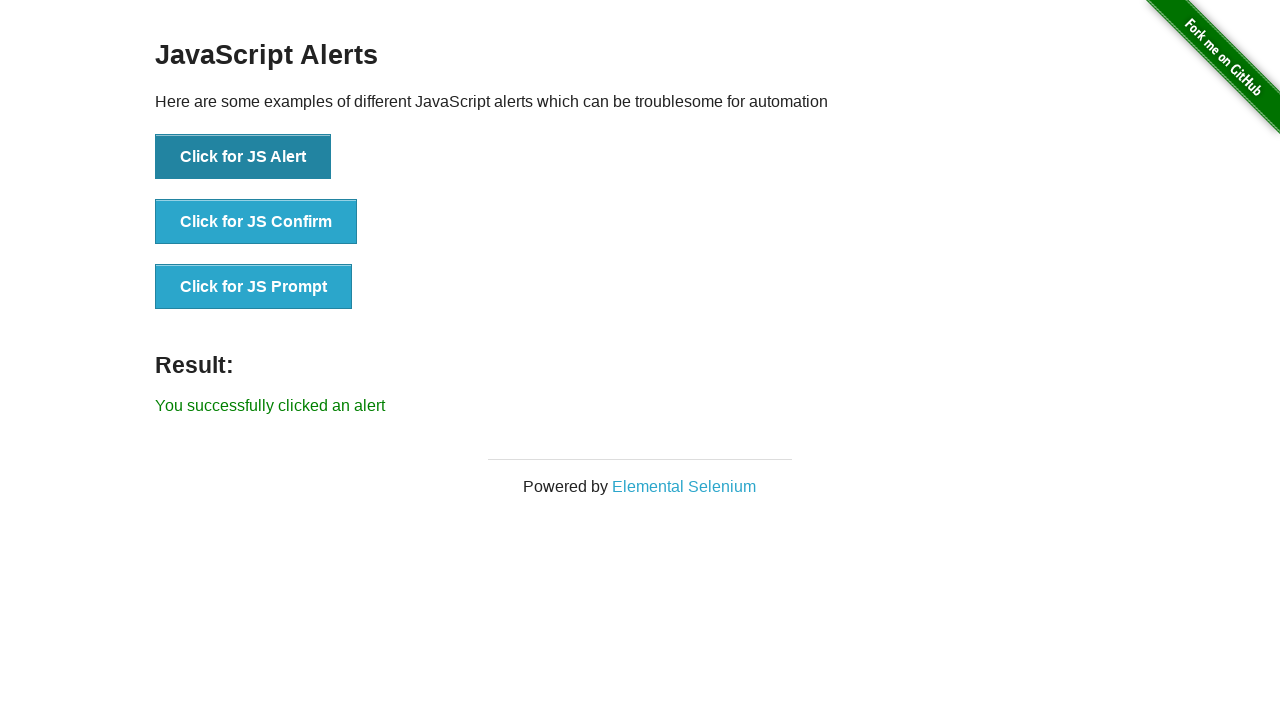